Tests file download functionality by navigating to a grid page and clicking the download button

Starting URL: https://leafground.com/grid.xhtml

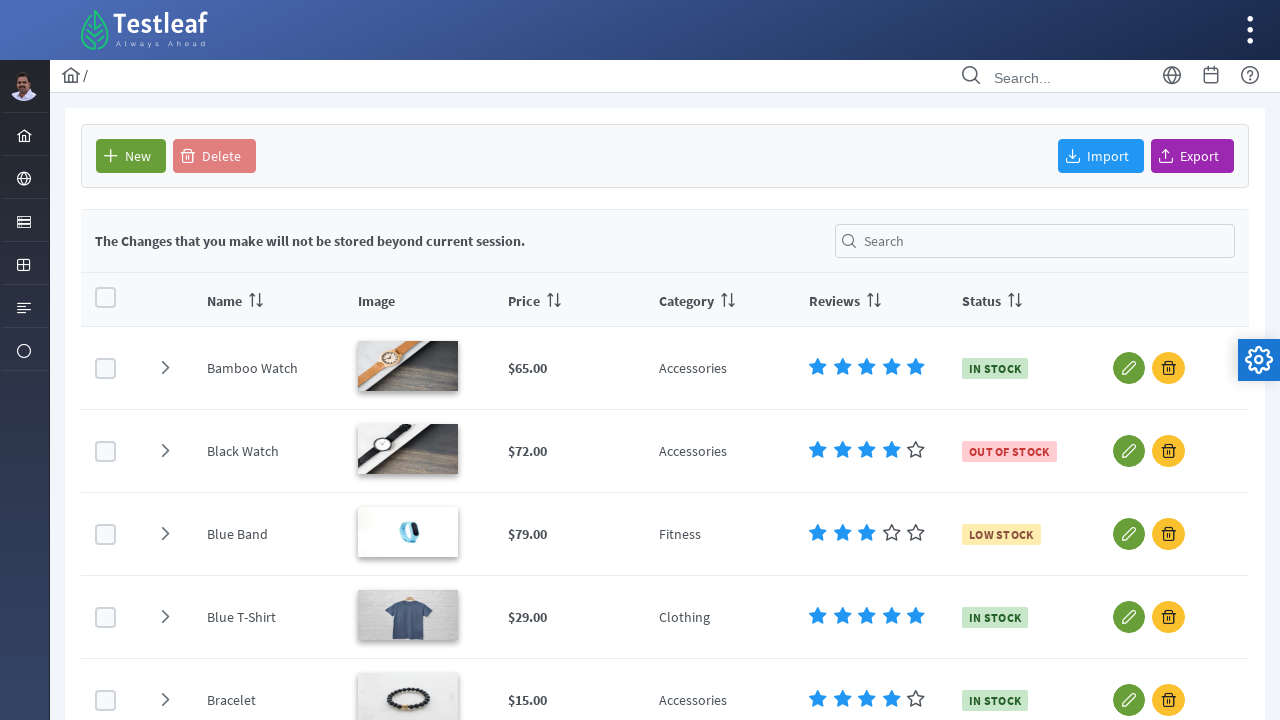

Clicked the download button at (1192, 156) on #form\:j_idt93
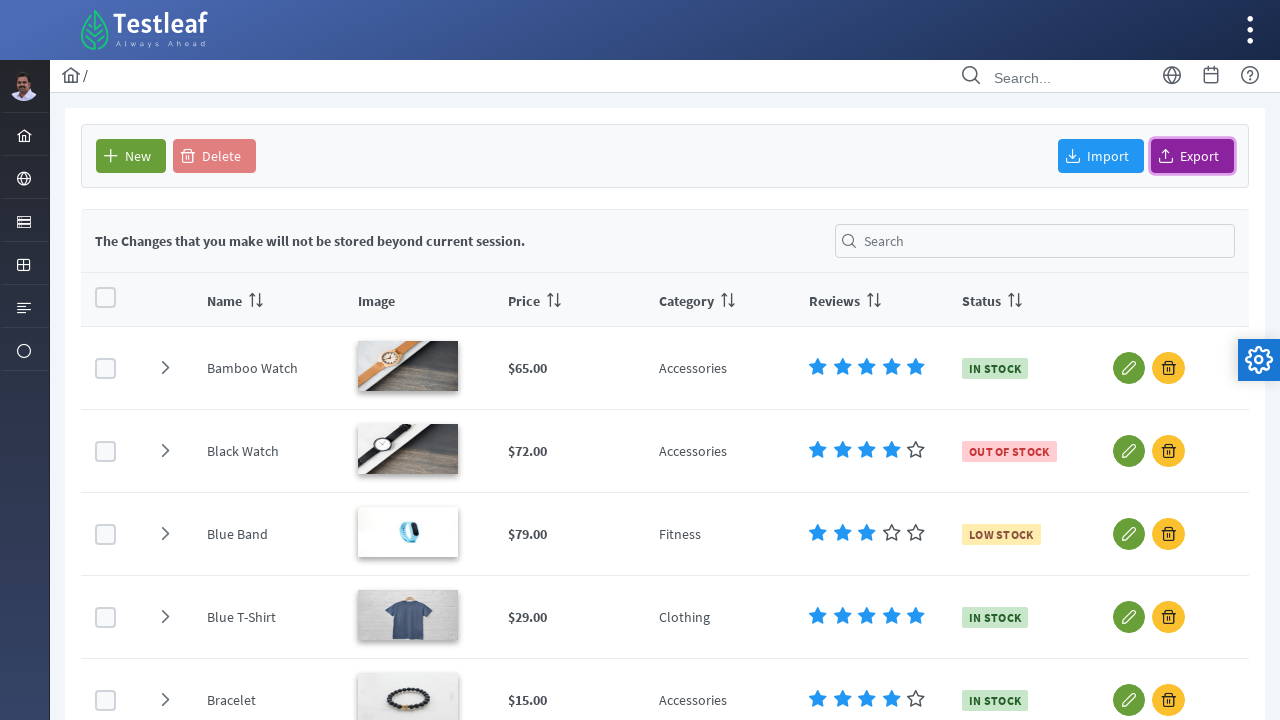

Waited 1000ms for download to initiate
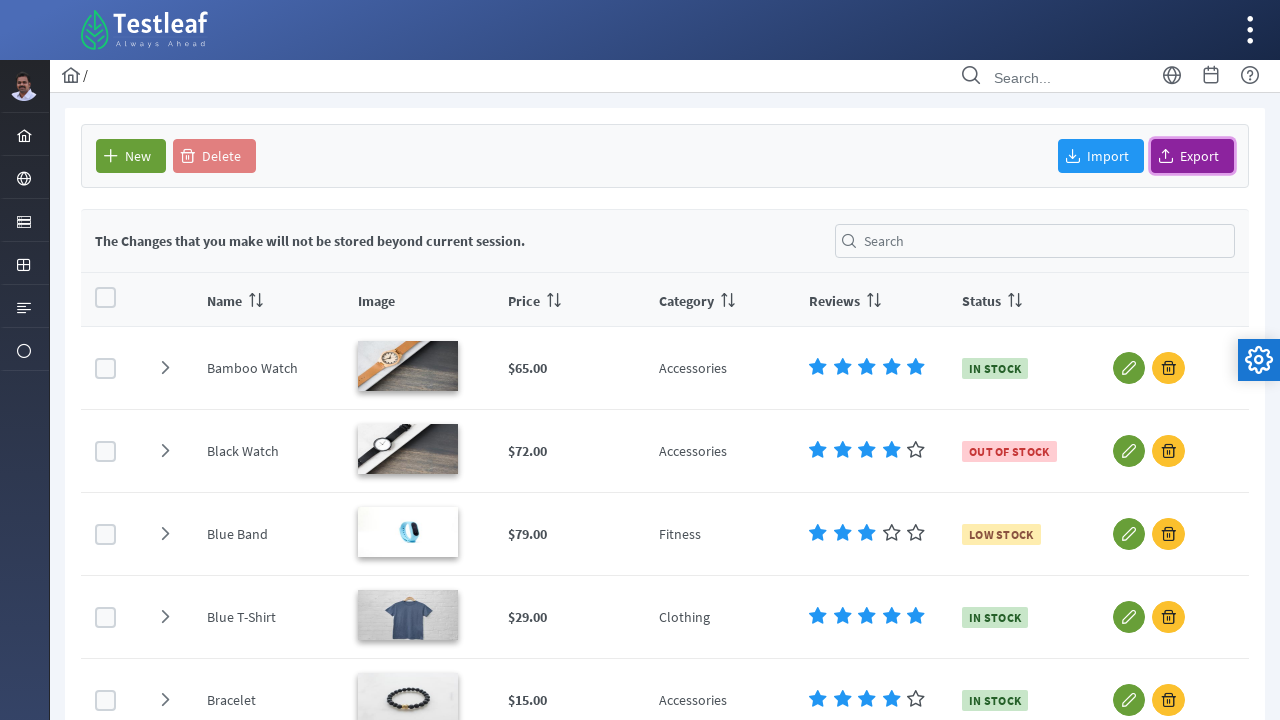

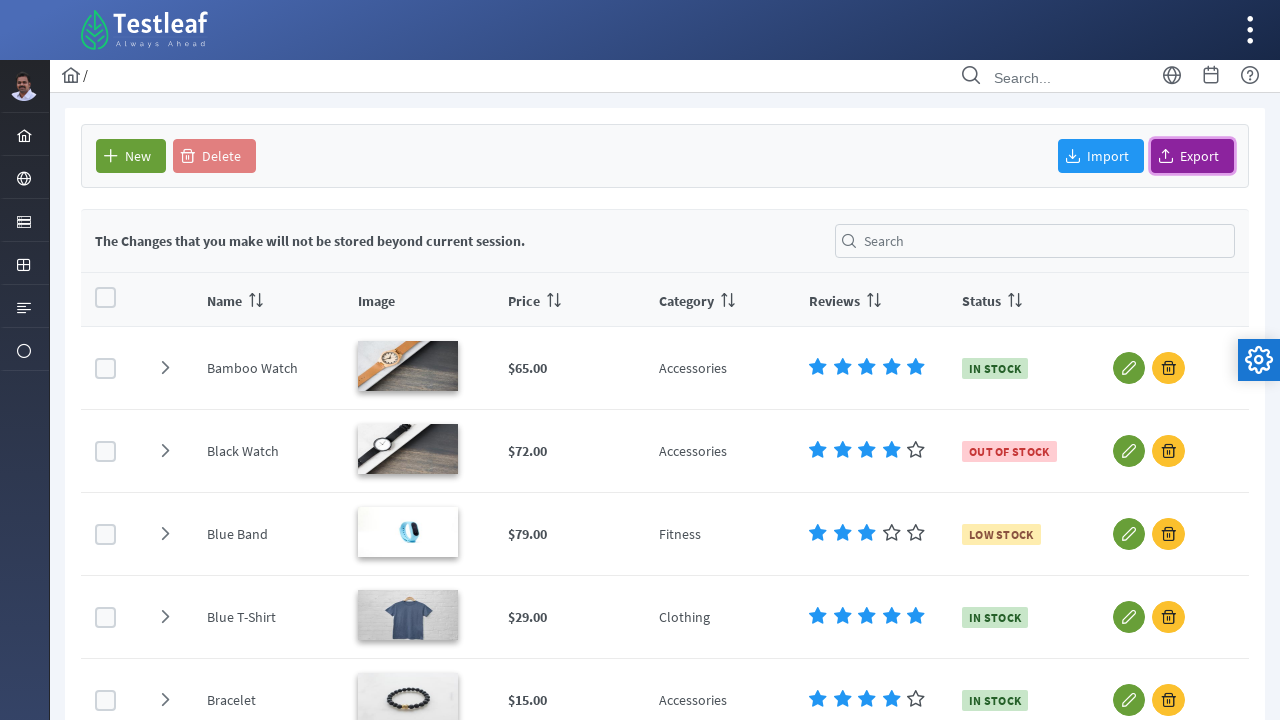